Navigates to the EPAM homepage and verifies the URL matches the expected value

Starting URL: https://www.epam.com/

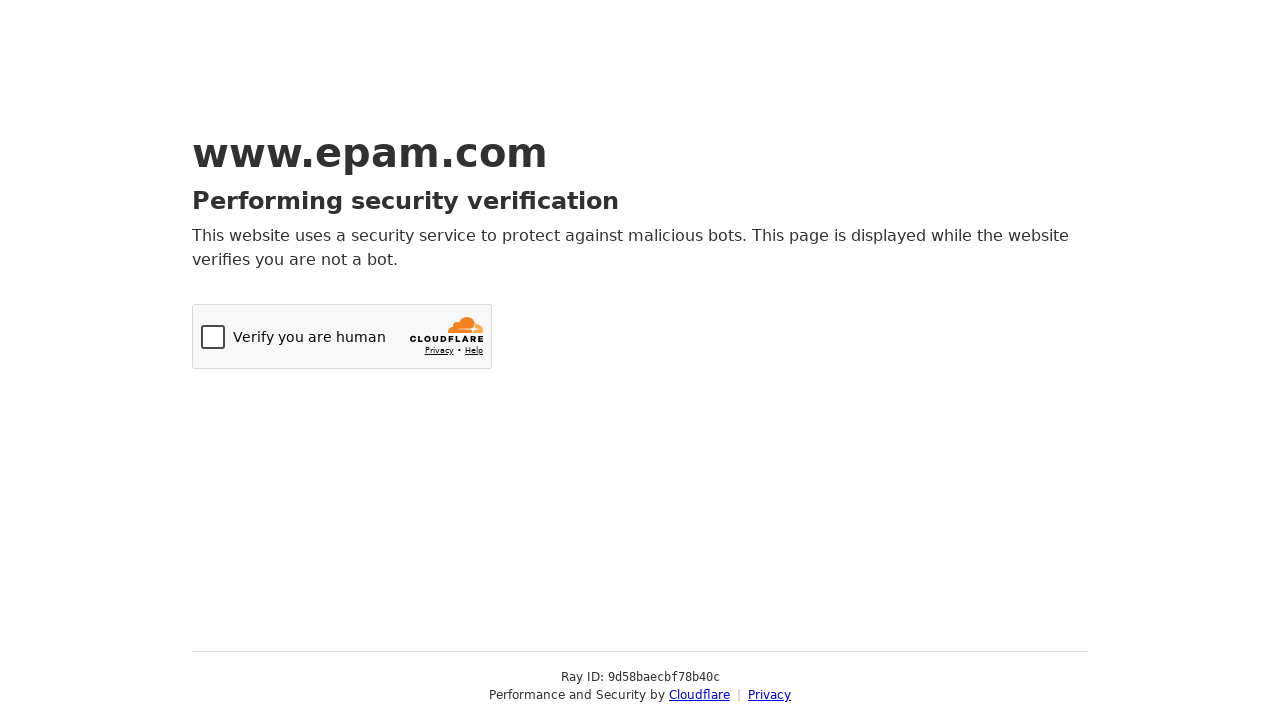

Navigated to EPAM homepage at https://www.epam.com/
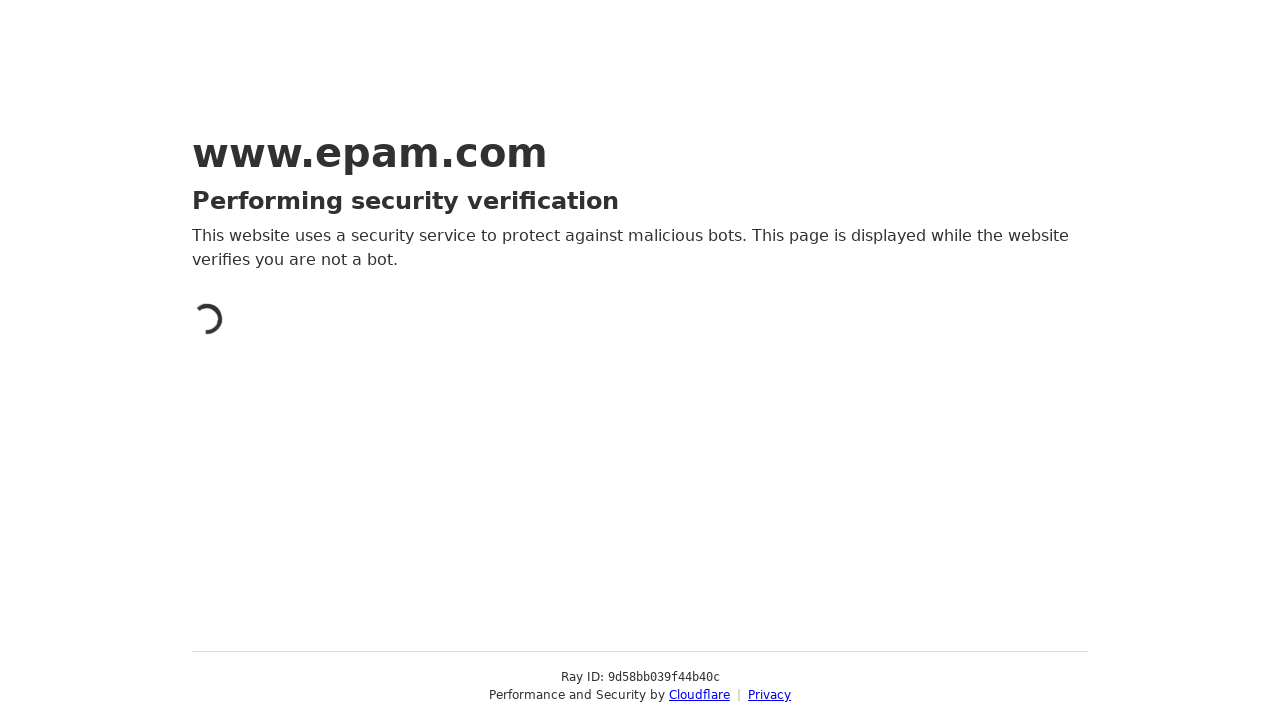

Verified current URL matches expected EPAM homepage URL
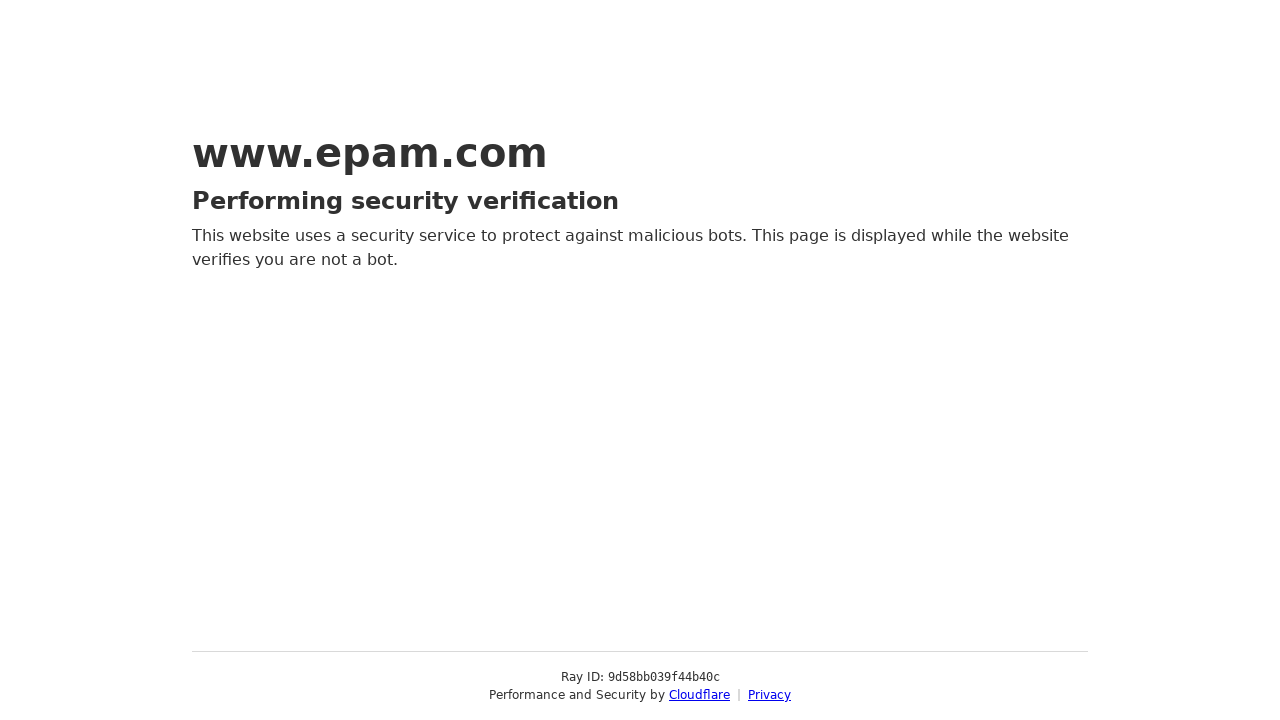

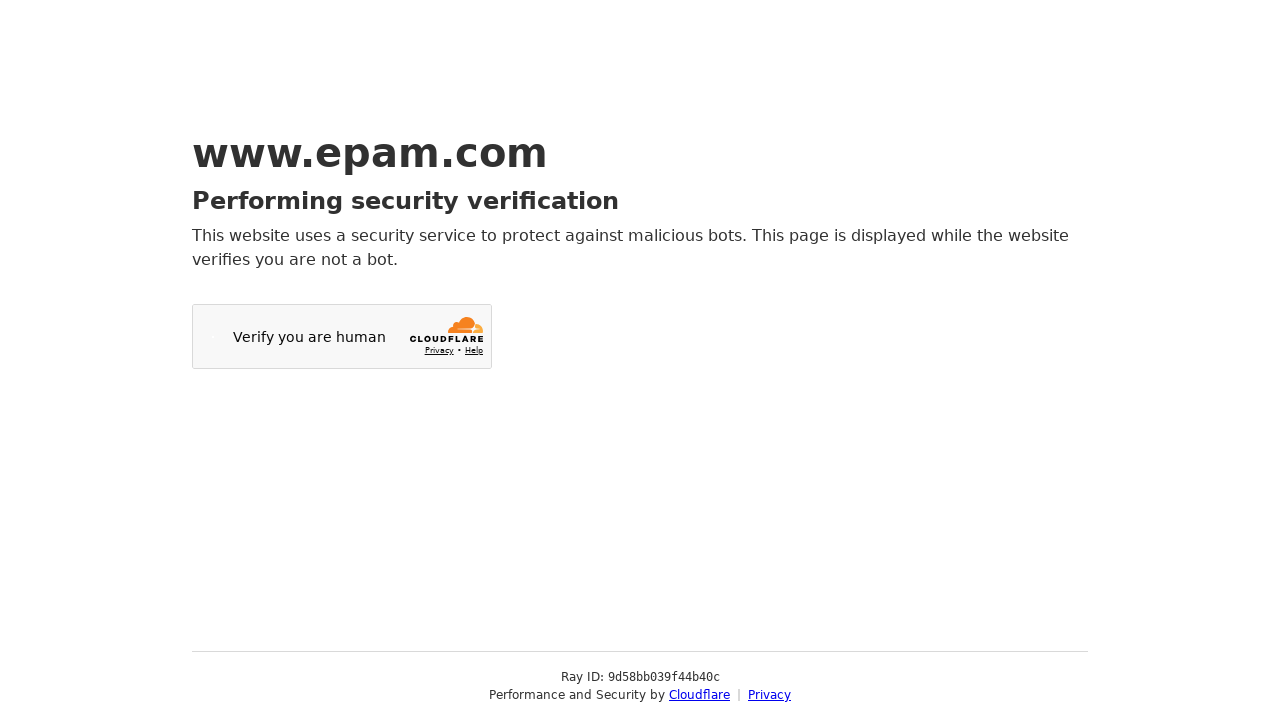